Waits for a price to reach $100, books an item, solves a mathematical challenge, and submits the answer

Starting URL: http://suninjuly.github.io/explicit_wait2.html

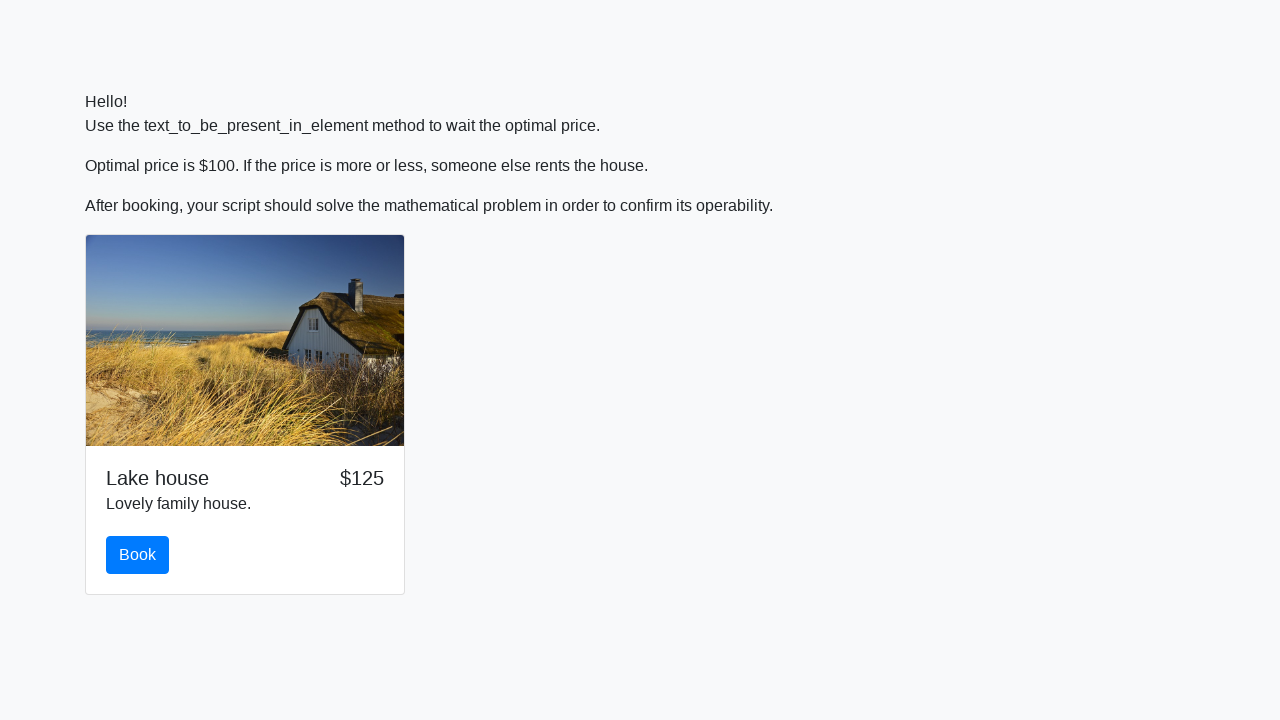

Waited for price to reach $100
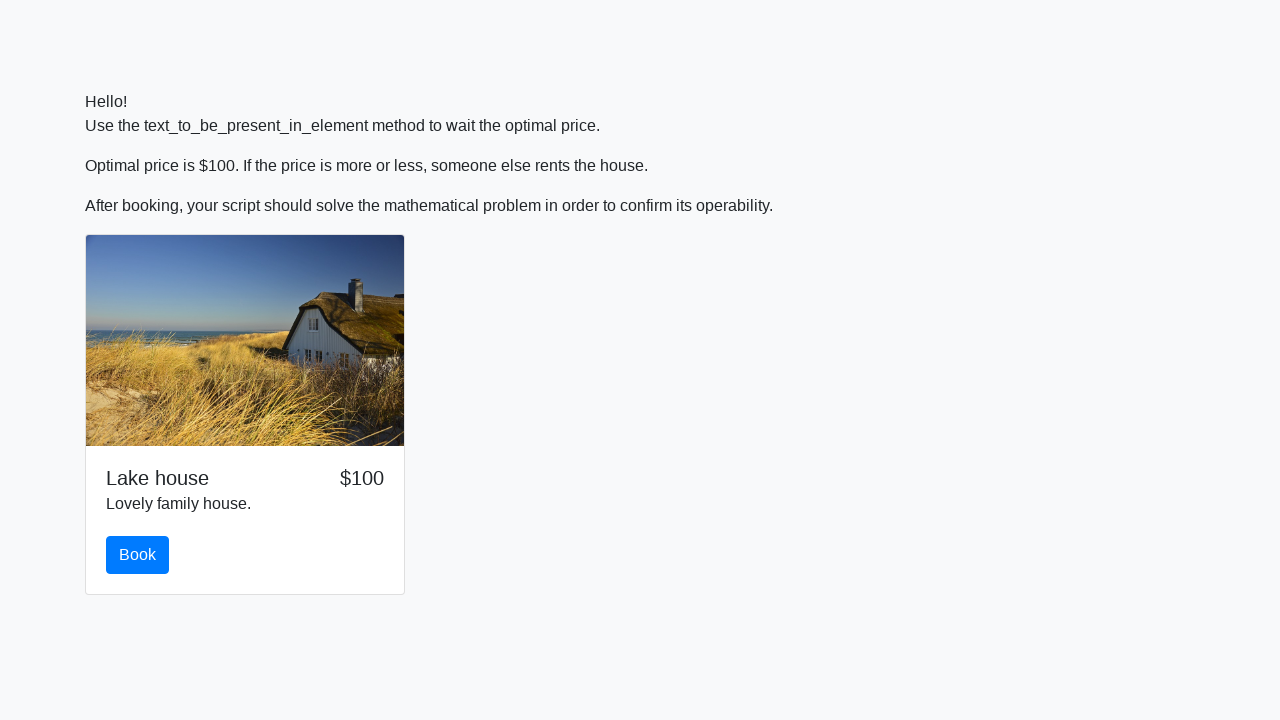

Clicked the book button at (138, 555) on #book
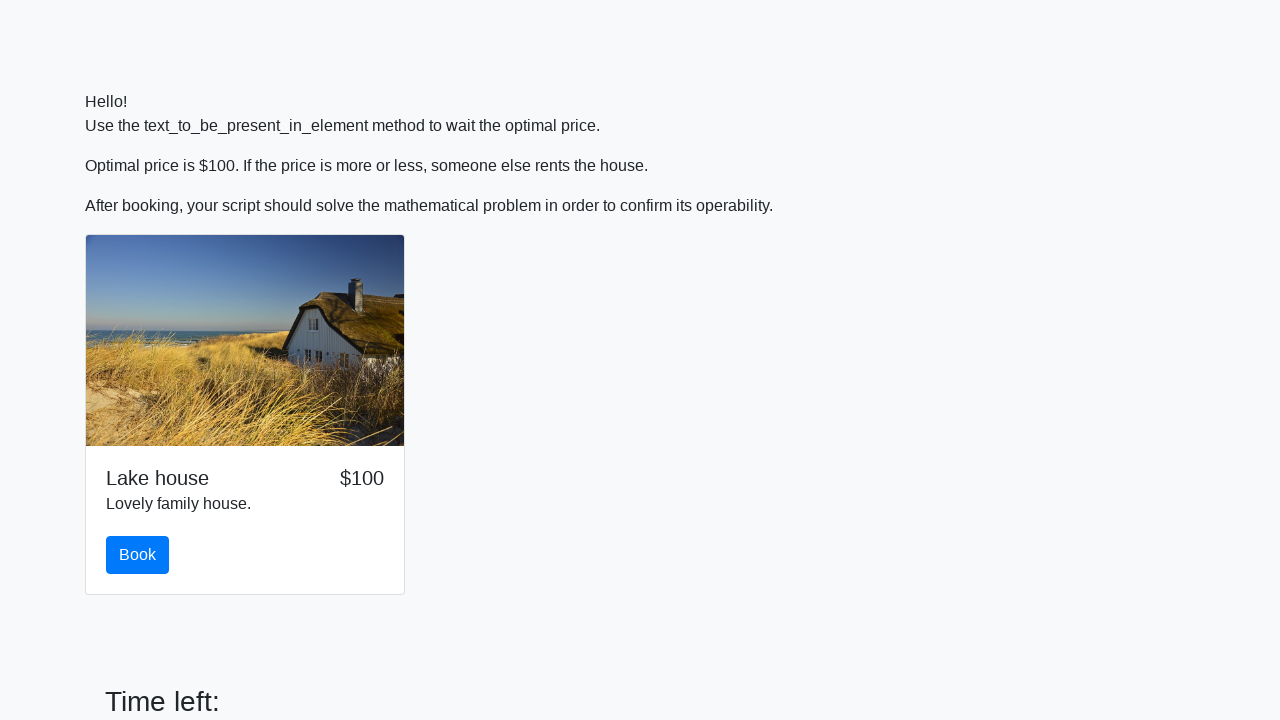

Retrieved input value for calculation: 794
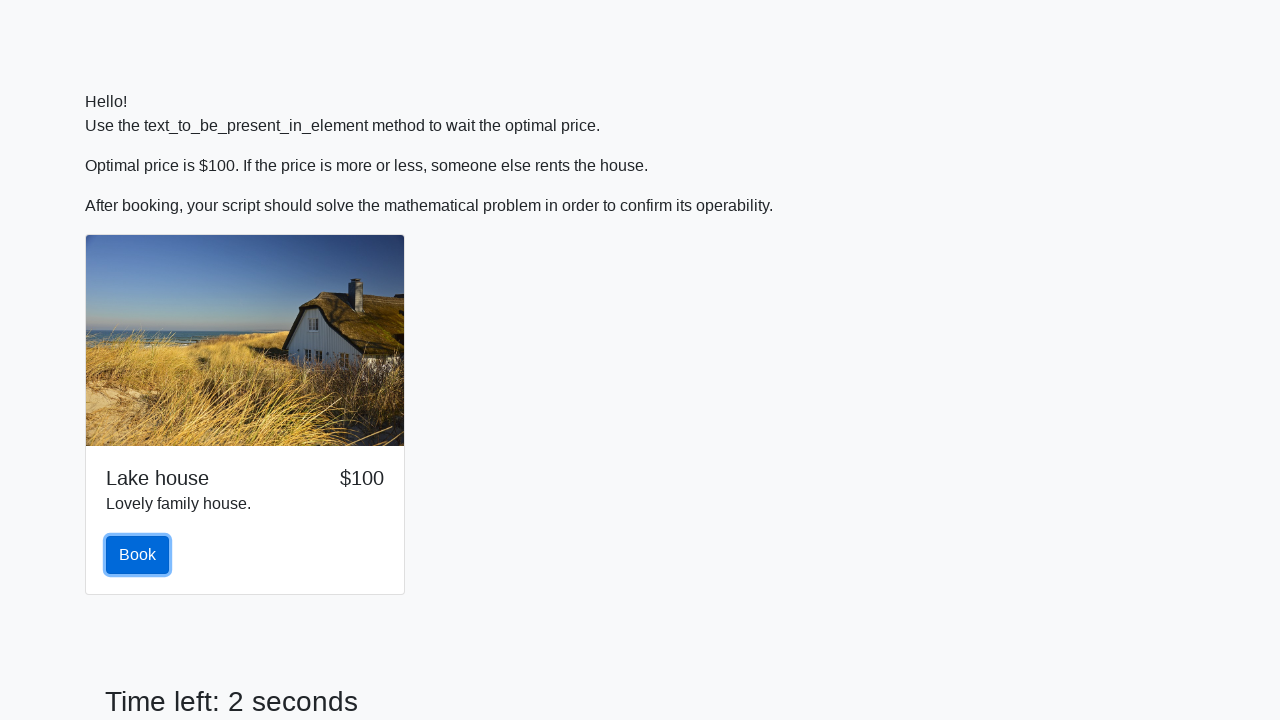

Calculated mathematical result: 2.1745007640930107
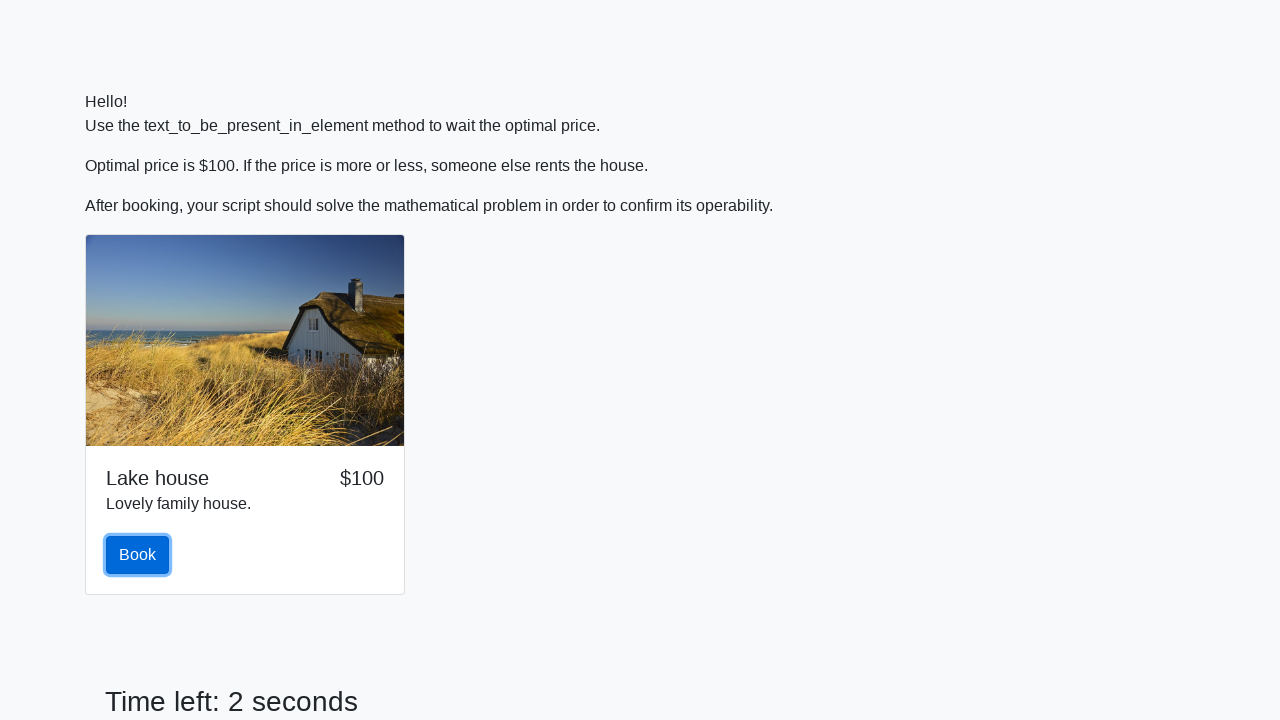

Filled in the calculated answer on #answer
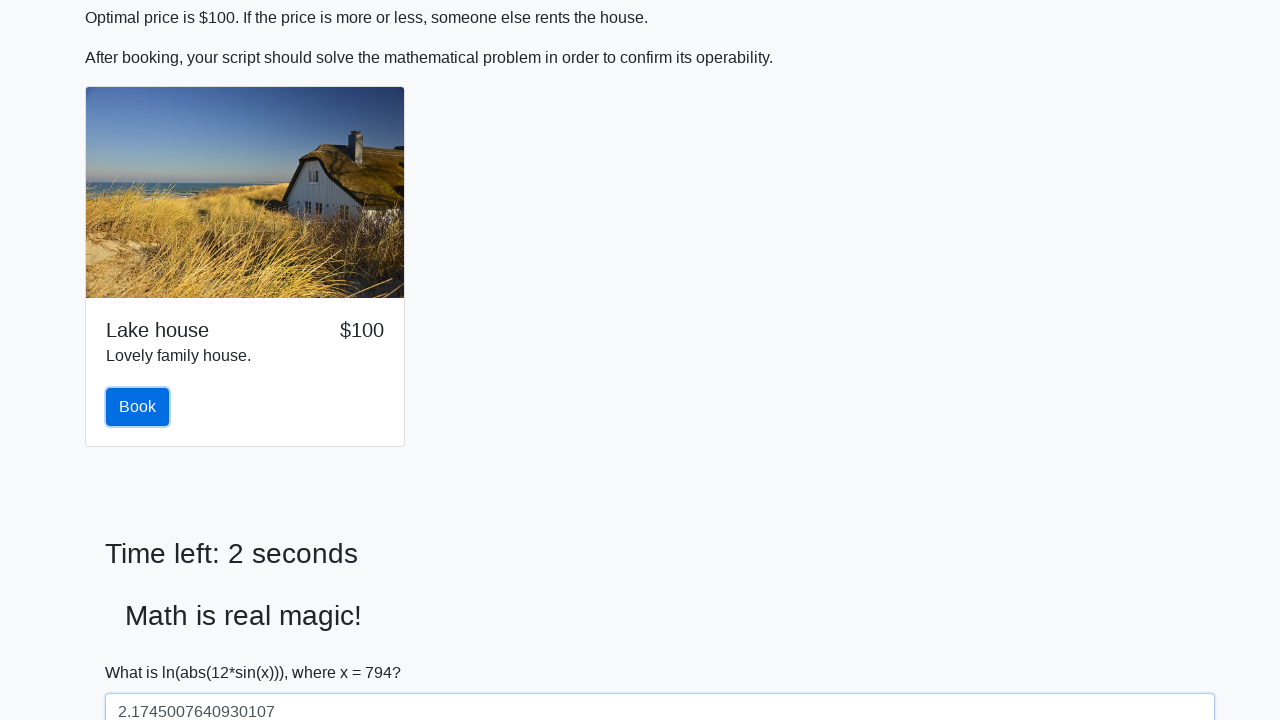

Clicked submit button to submit the form at (143, 651) on [type='submit']
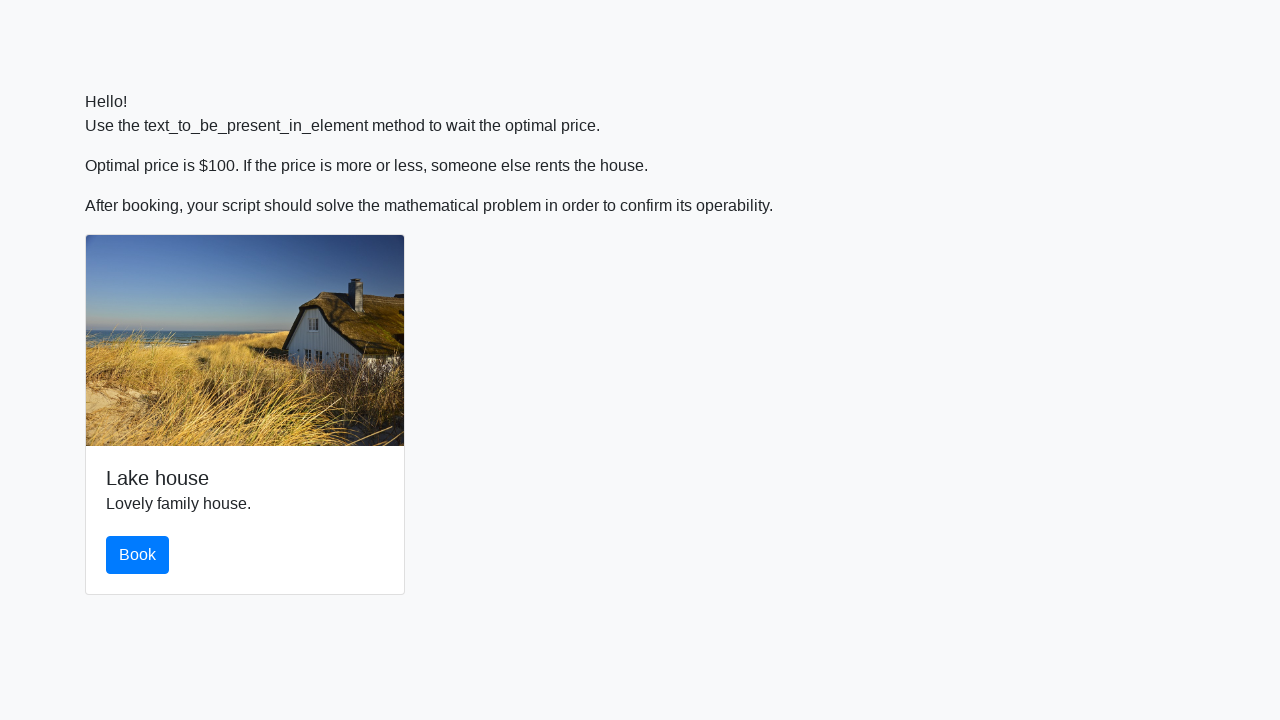

Set up dialog handler to accept alerts
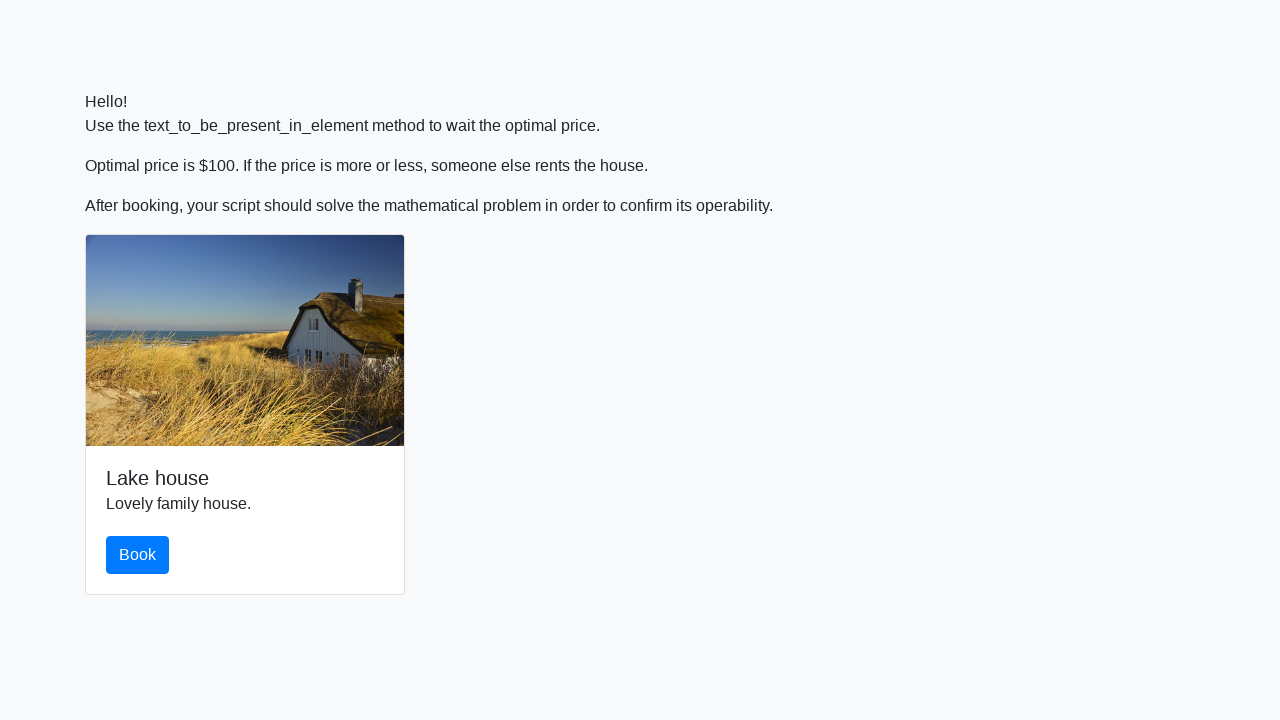

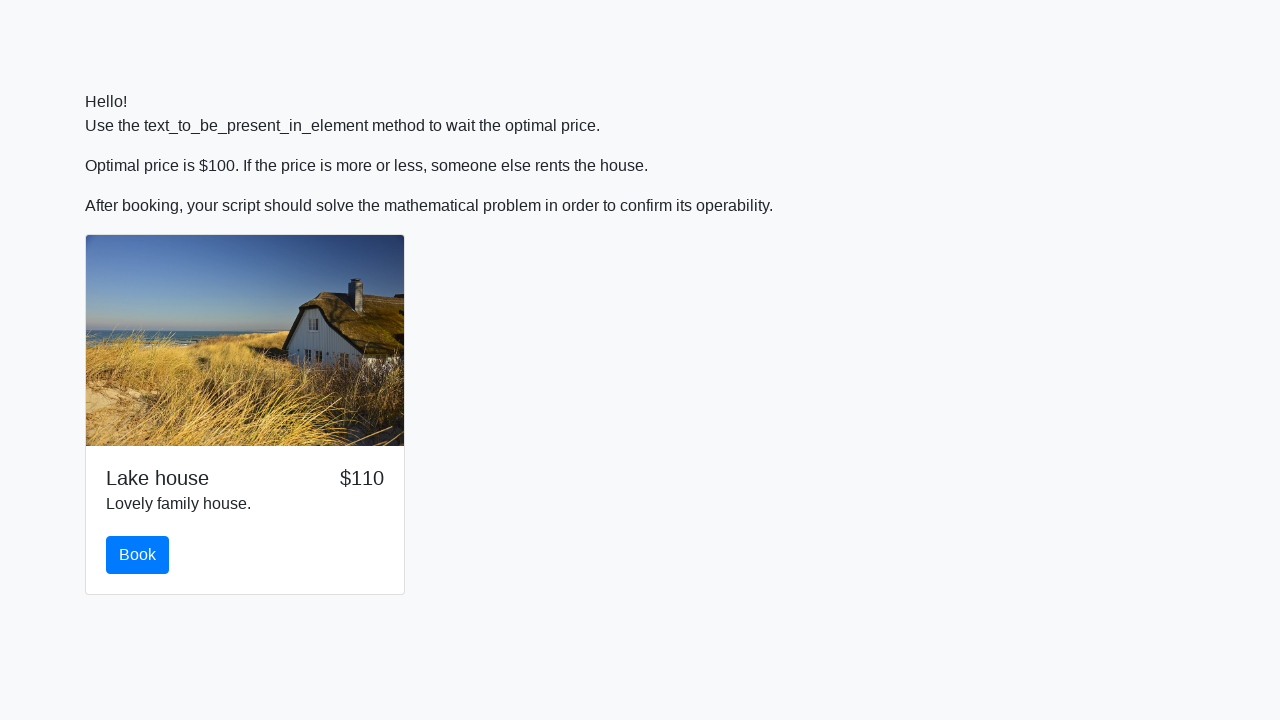